Navigates to W3Schools HTML tables page and interacts with the example table to verify data is displayed correctly

Starting URL: https://www.w3schools.com/html/html_tables.asp

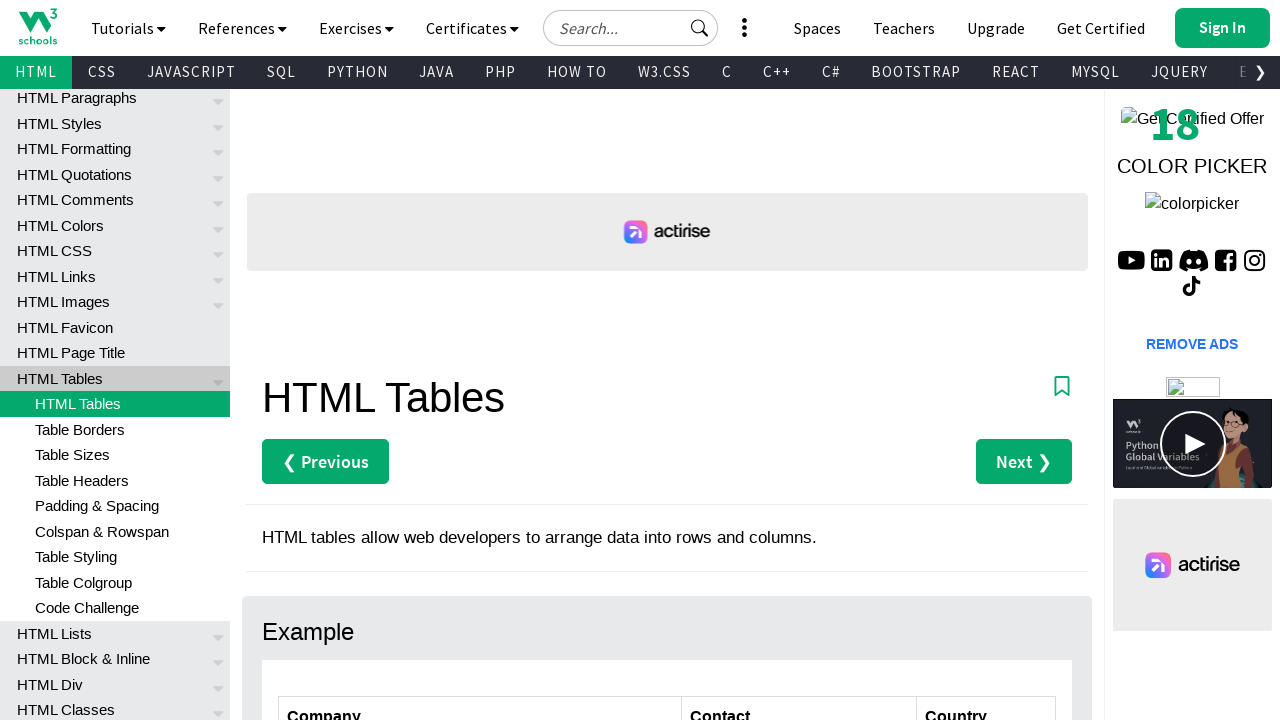

Navigated to W3Schools HTML tables page
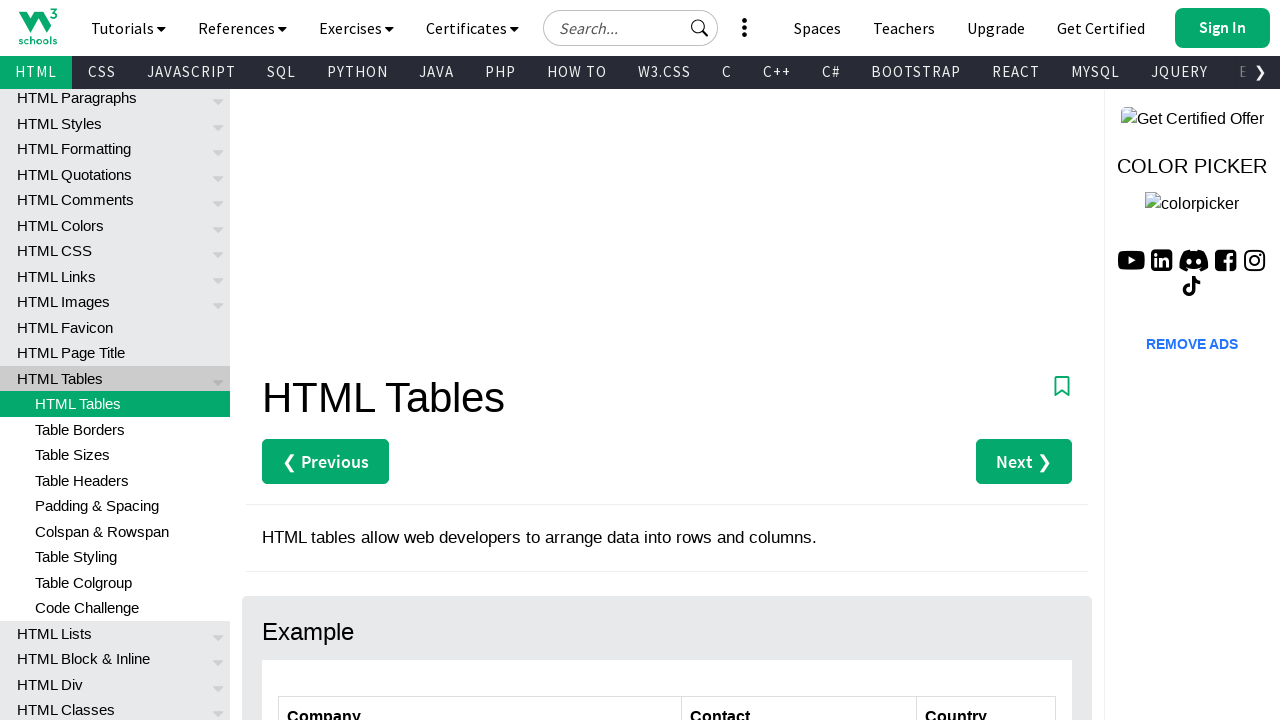

Table with id 'customers' loaded on the page
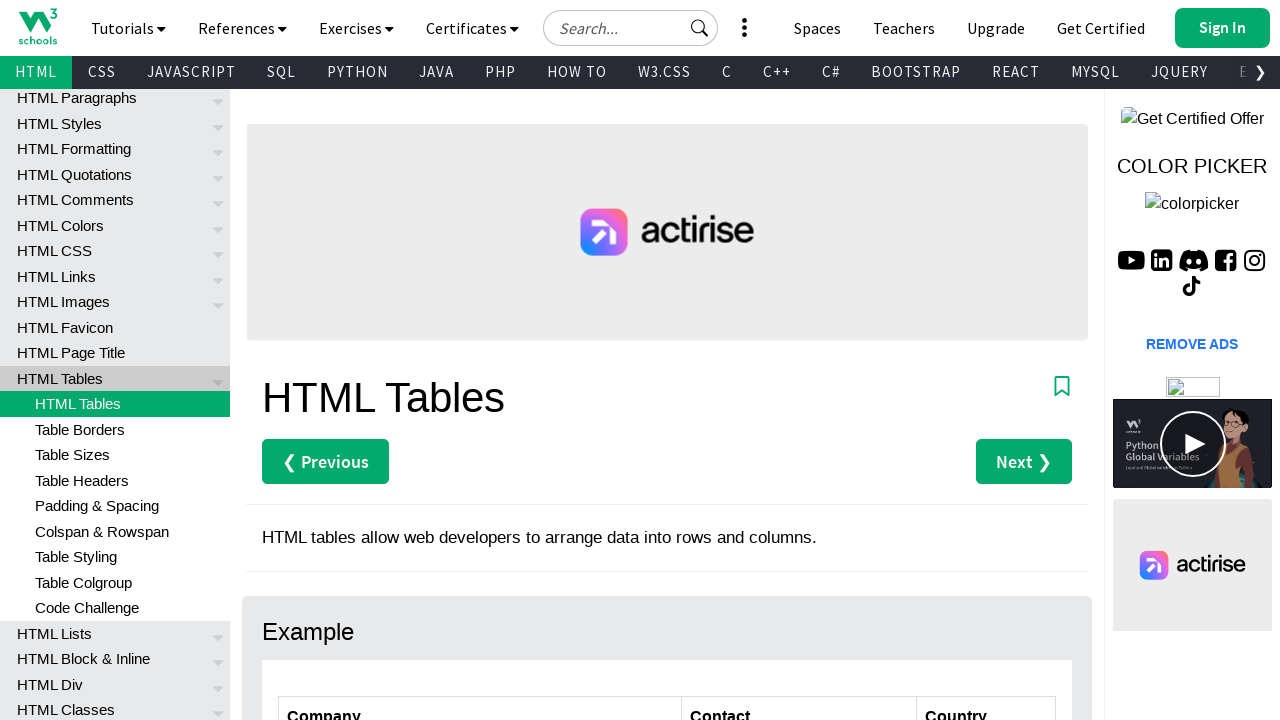

Retrieved all table data cells: 18 cells found
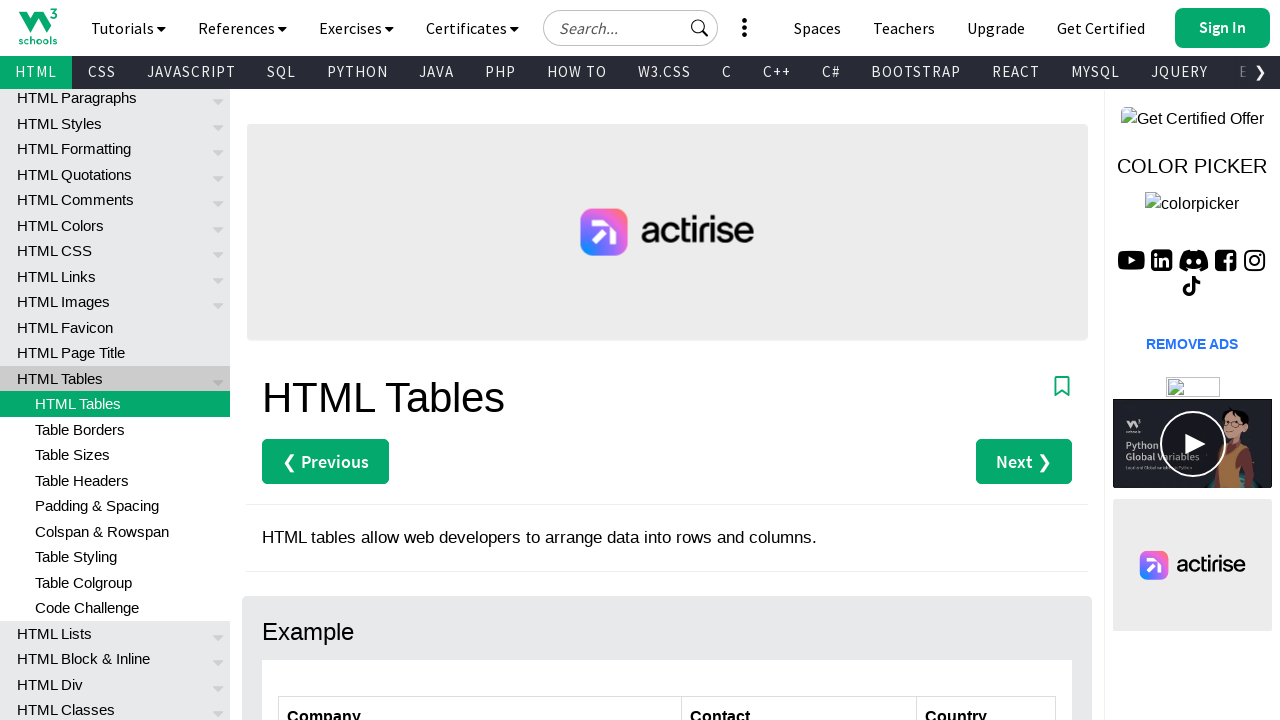

Retrieved 3rd row data: 3 cells found in row
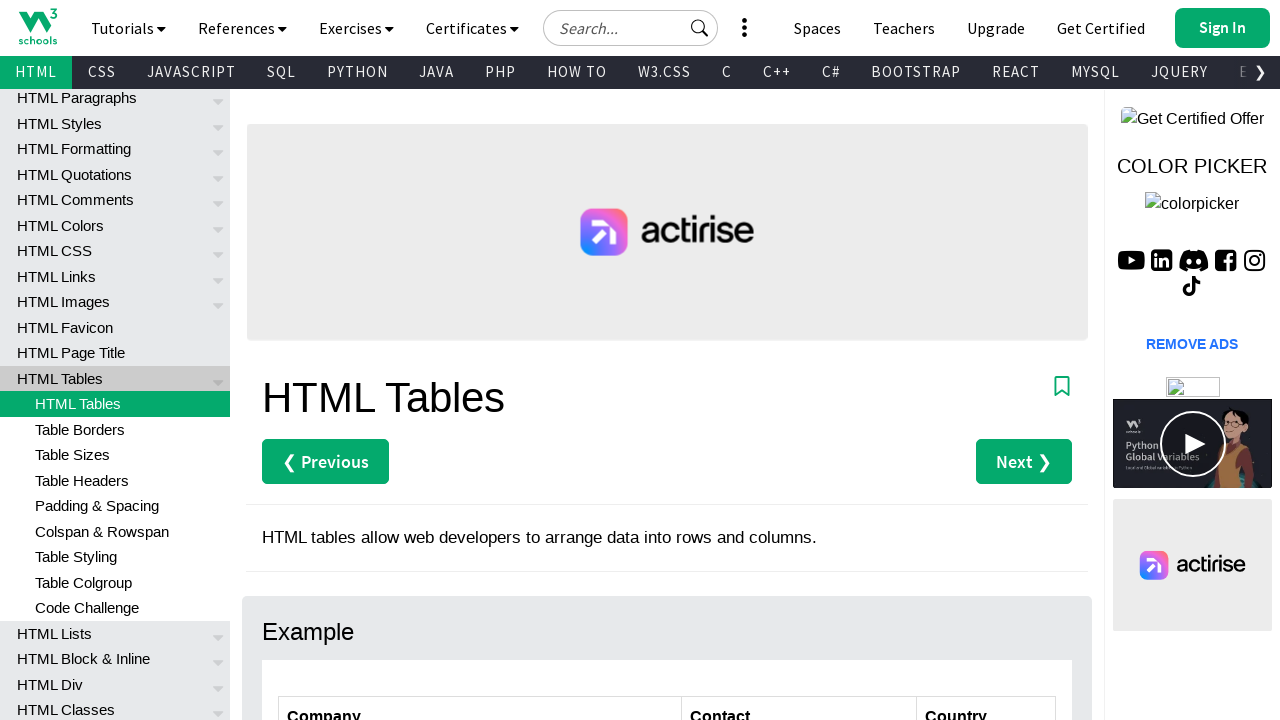

Located specific cell at 7th row, 3rd column
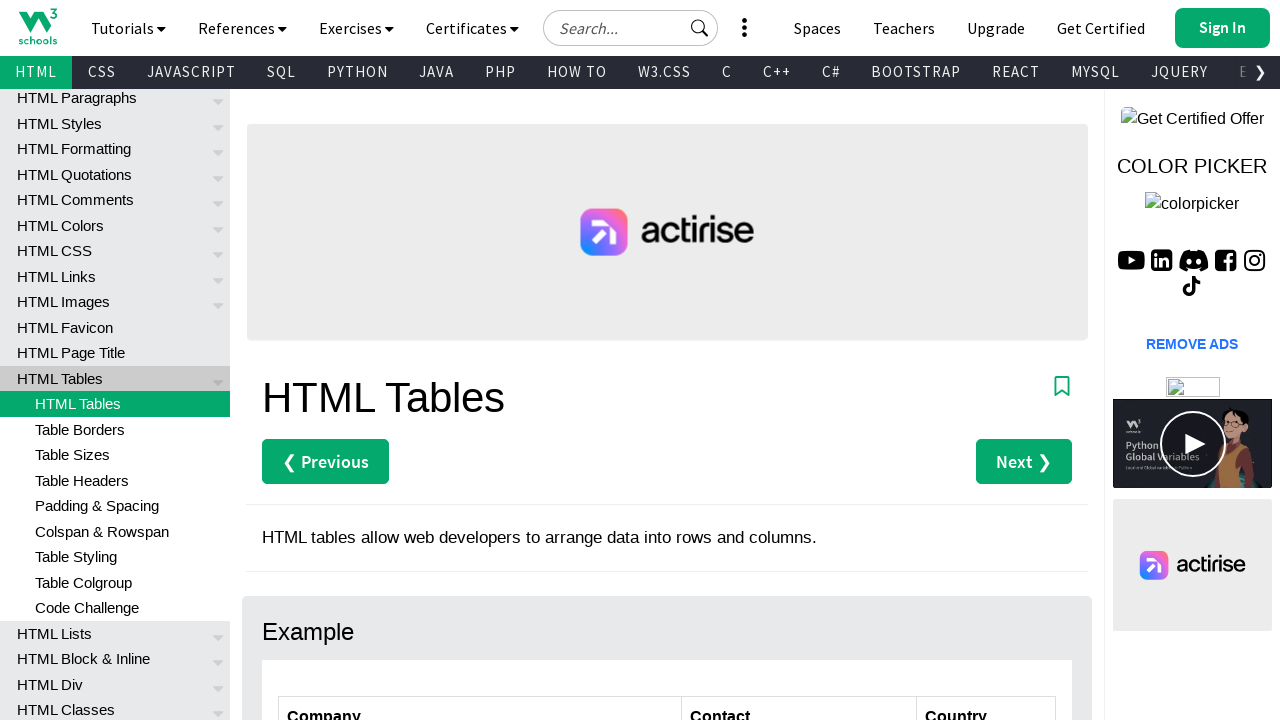

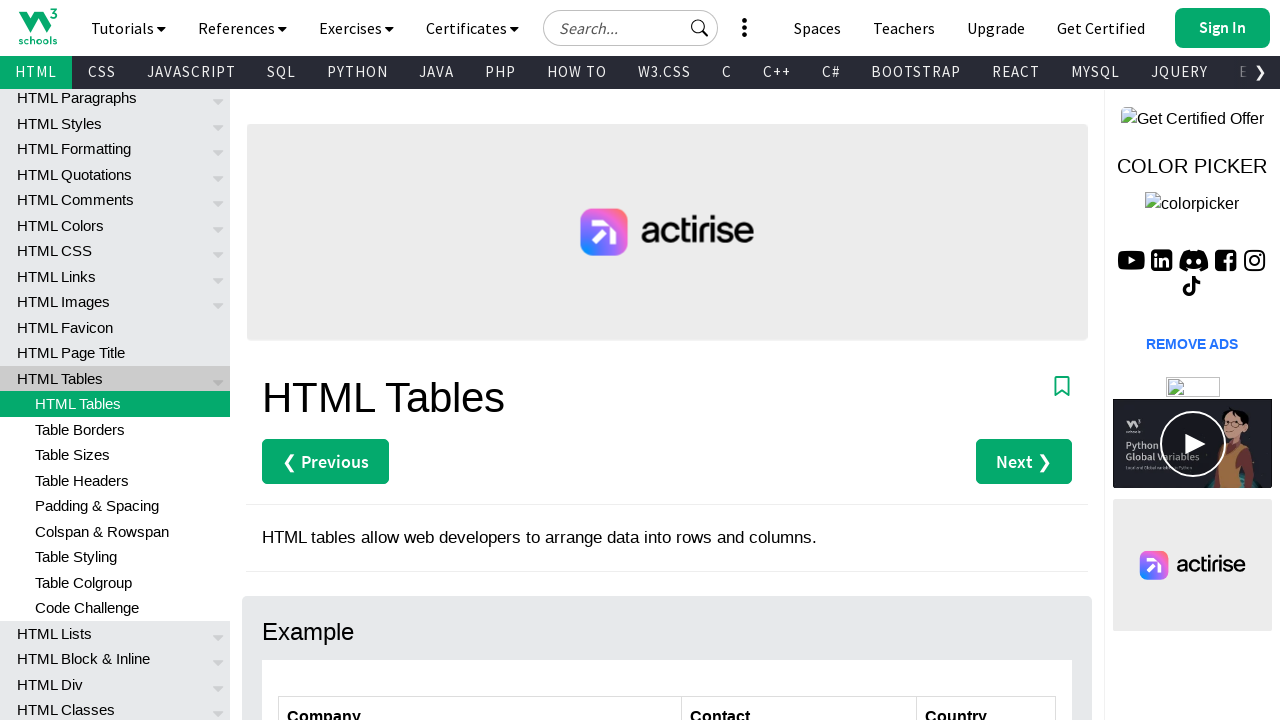